Tests checkbox interaction by clicking on two checkboxes on the page

Starting URL: http://the-internet.herokuapp.com/checkboxes

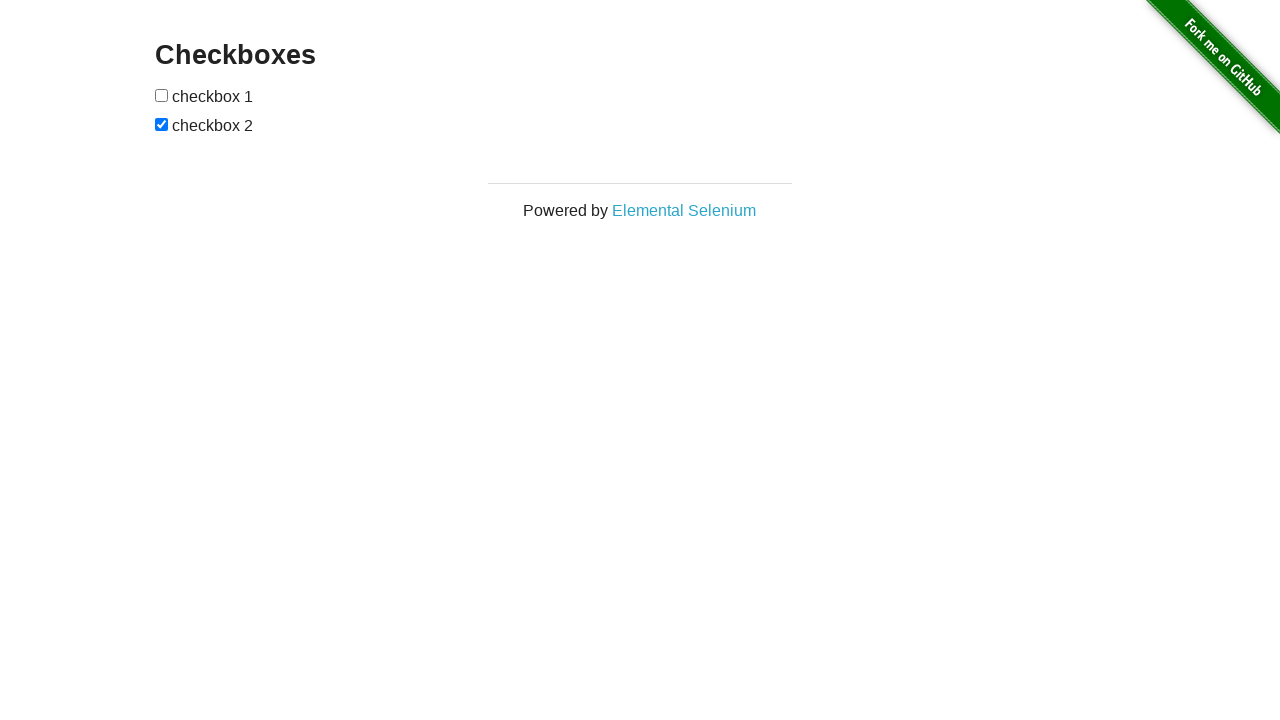

Clicked first checkbox at (162, 95) on xpath=//*[@id="checkboxes"]/input[1]
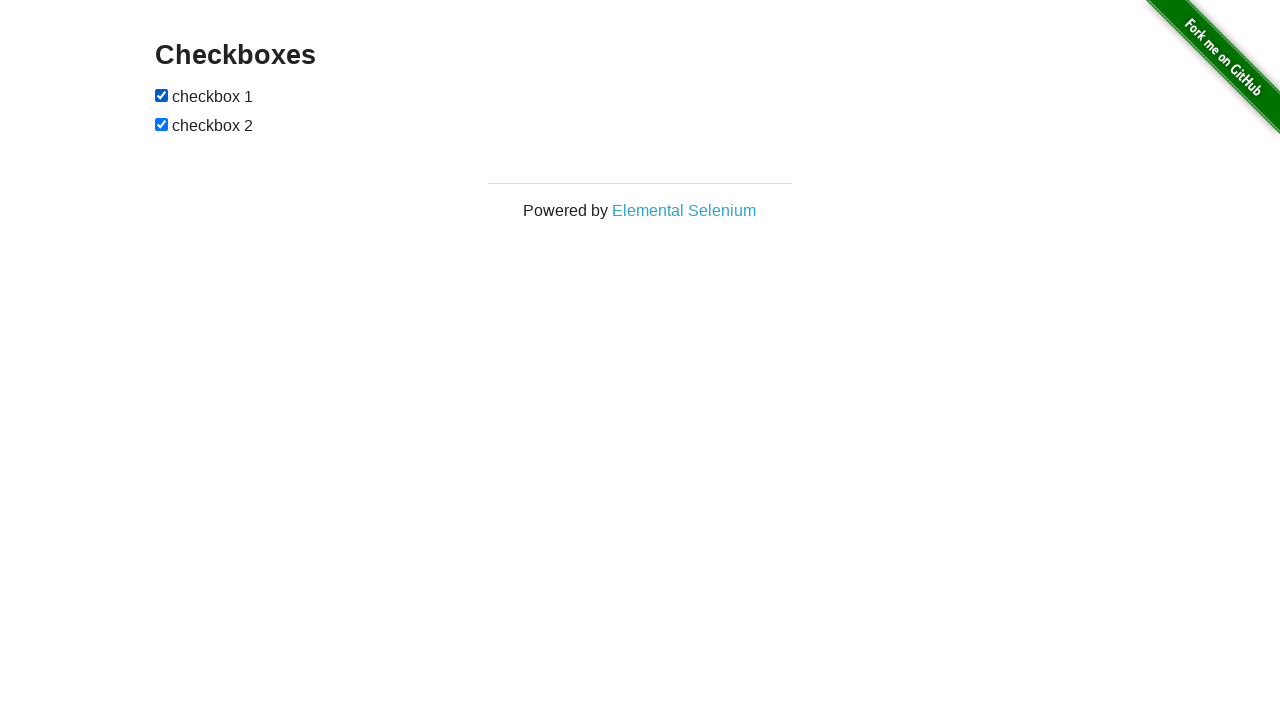

Clicked second checkbox at (162, 124) on xpath=//*[@id="checkboxes"]/input[2]
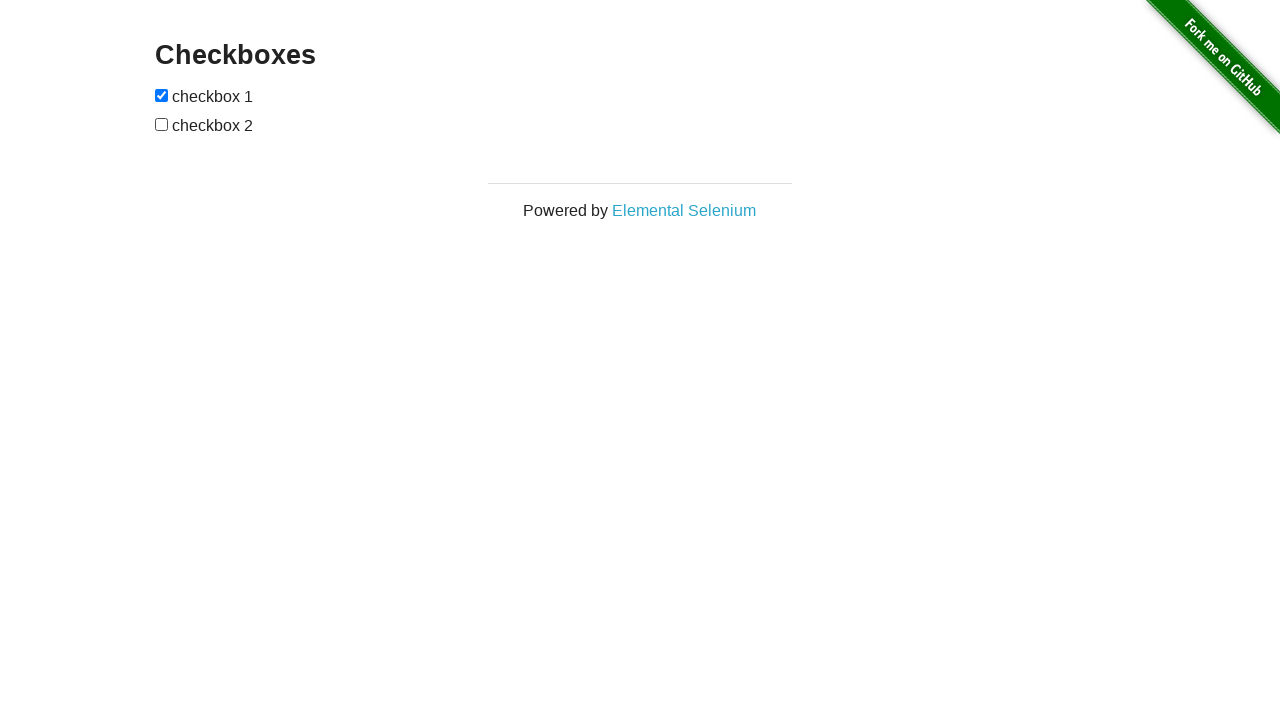

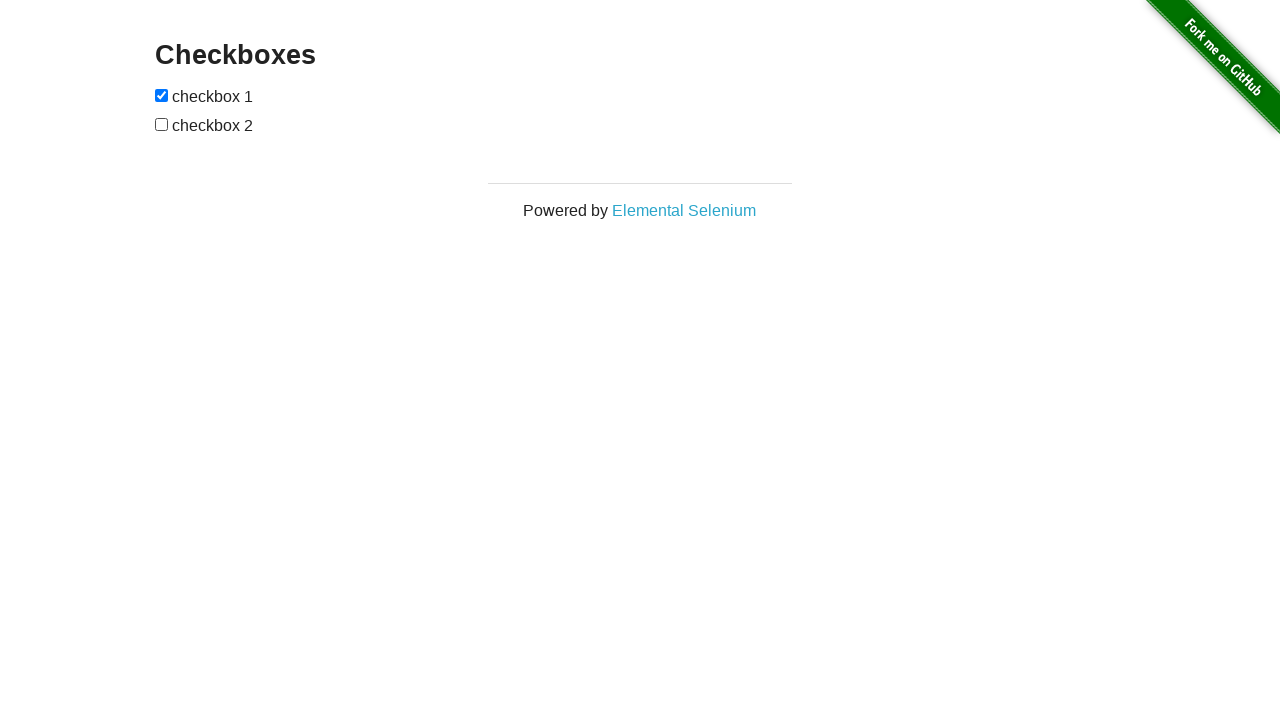